Tests auto-suggestive dropdown functionality by typing partial text and selecting a matching option from the suggestions

Starting URL: https://rahulshettyacademy.com/dropdownsPractise/

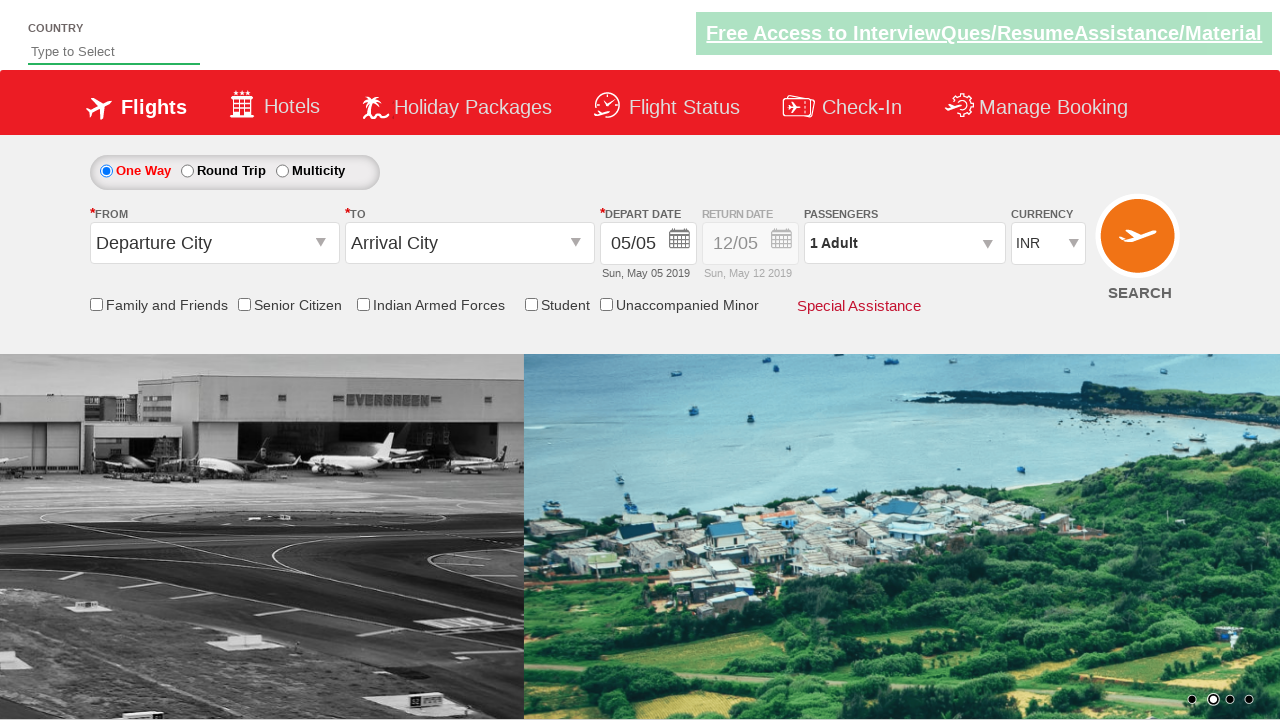

Navigated to auto-suggestive dropdown practice page
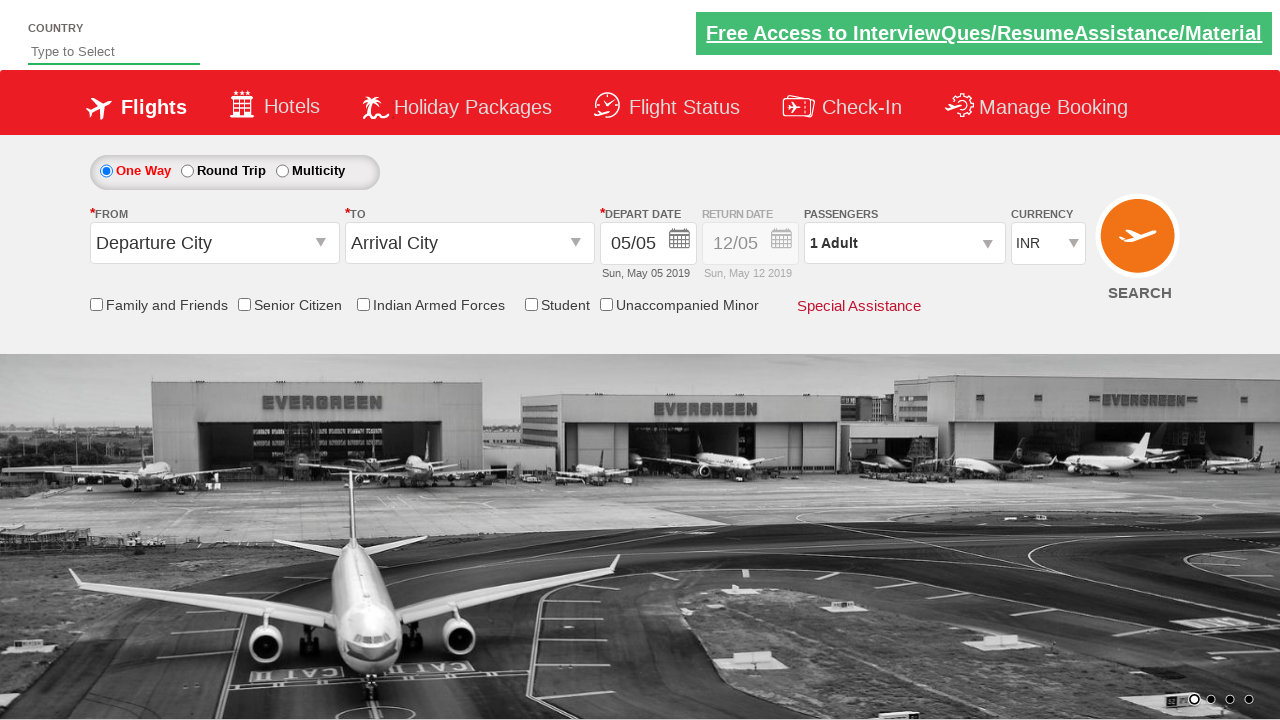

Typed 'ind' in the autosuggest field on #autosuggest
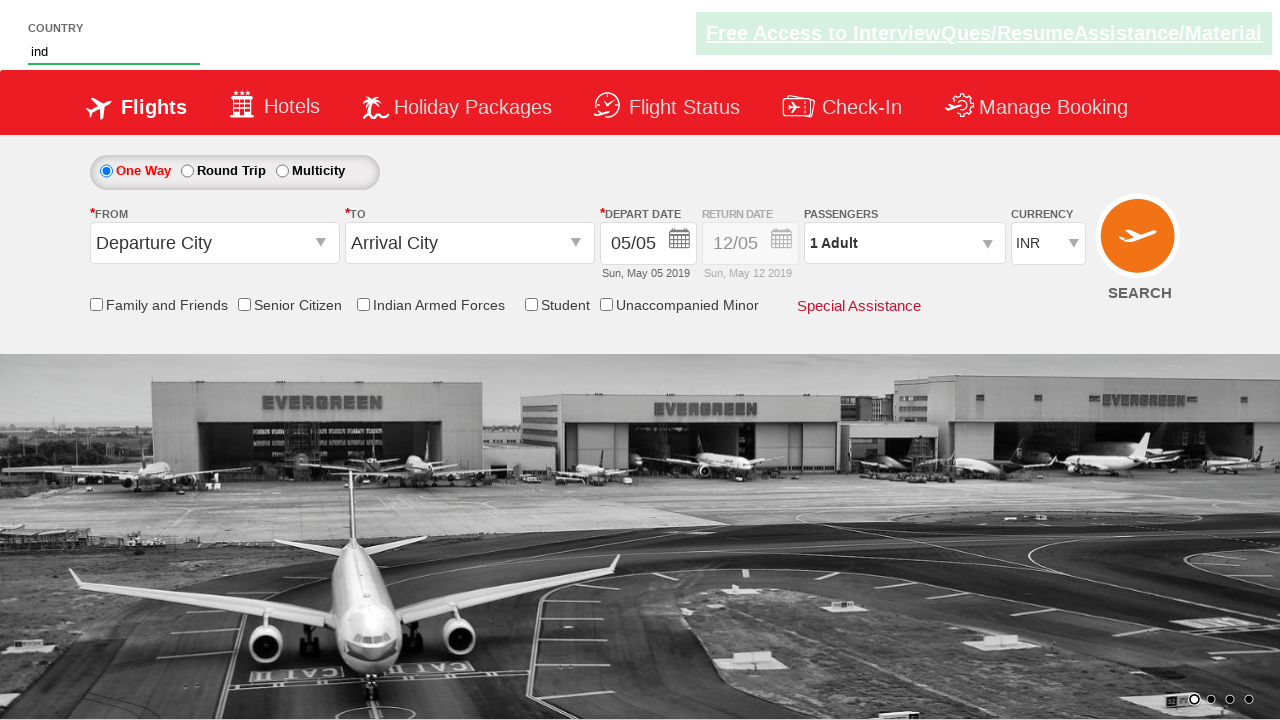

Auto-suggestive dropdown options appeared
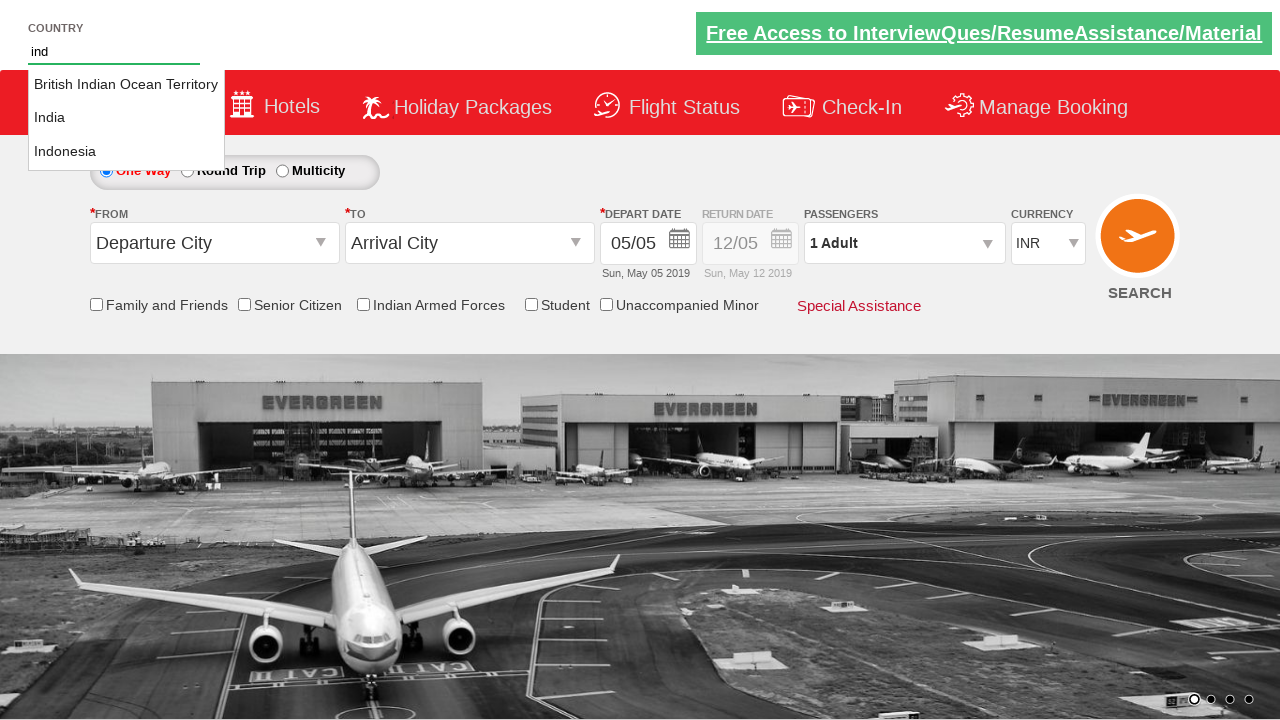

Retrieved all available suggestion options
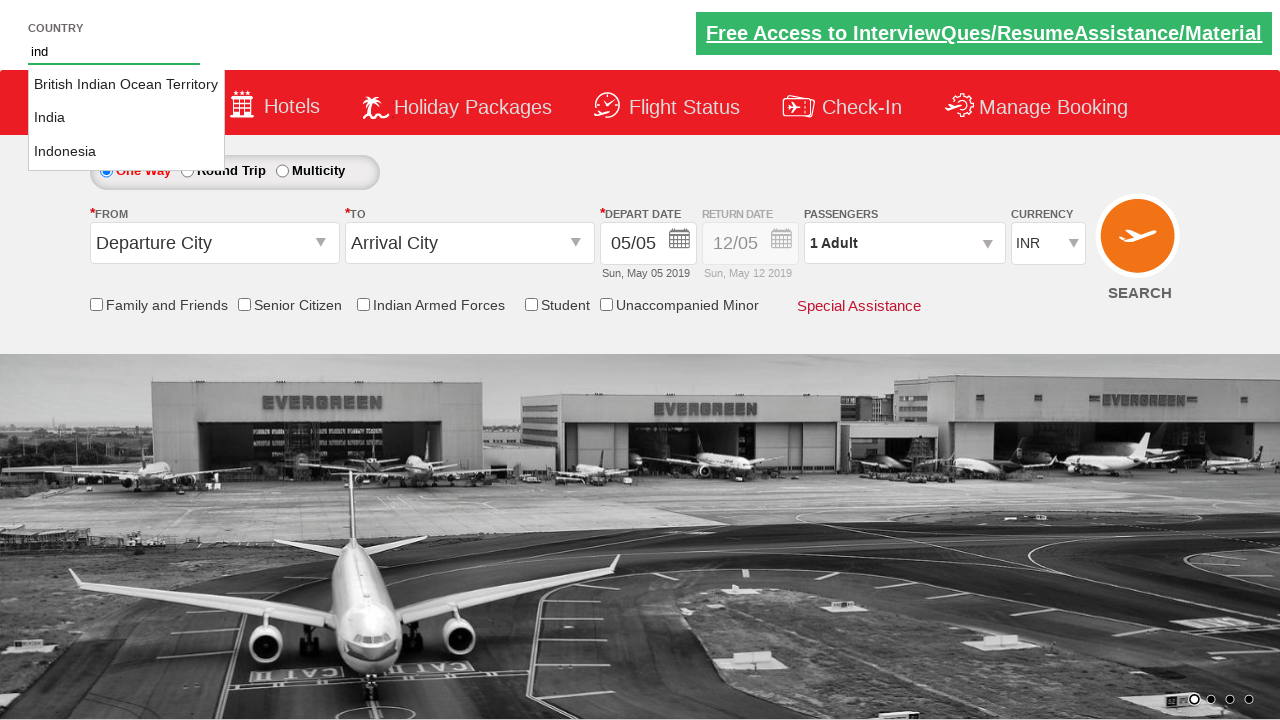

Selected 'India' from the dropdown suggestions at (126, 118) on li[class='ui-menu-item'] a >> nth=1
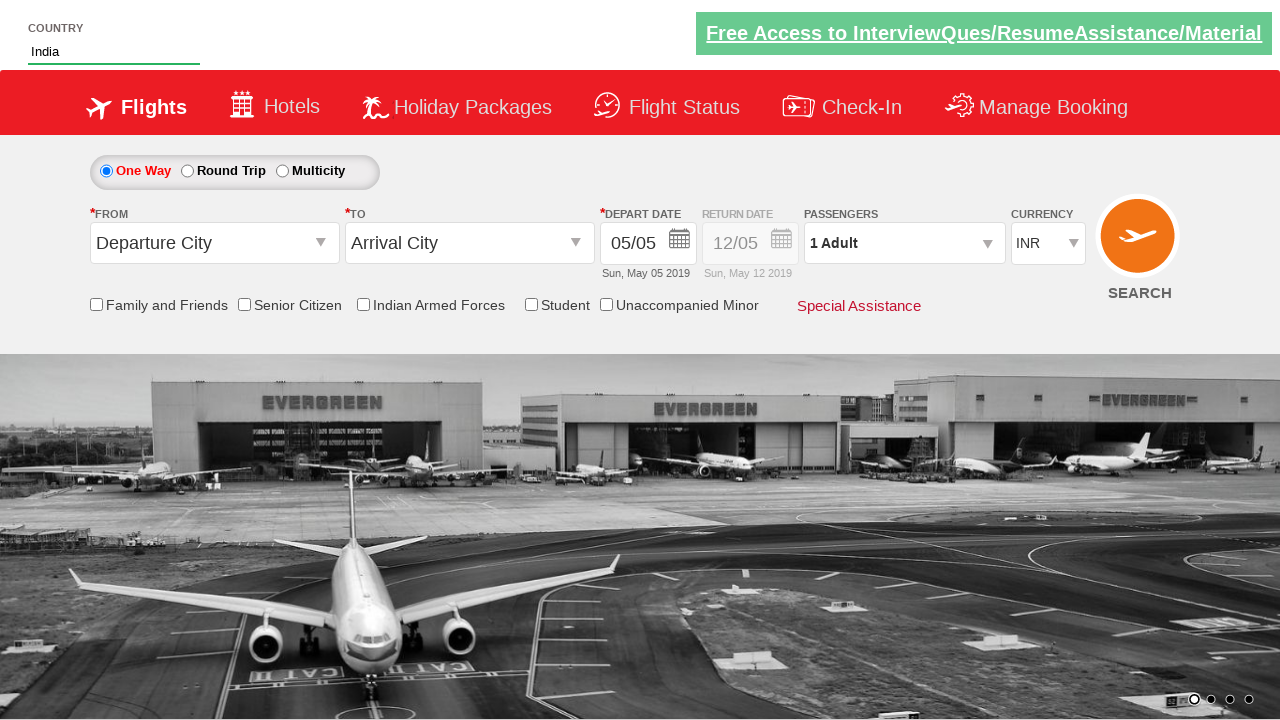

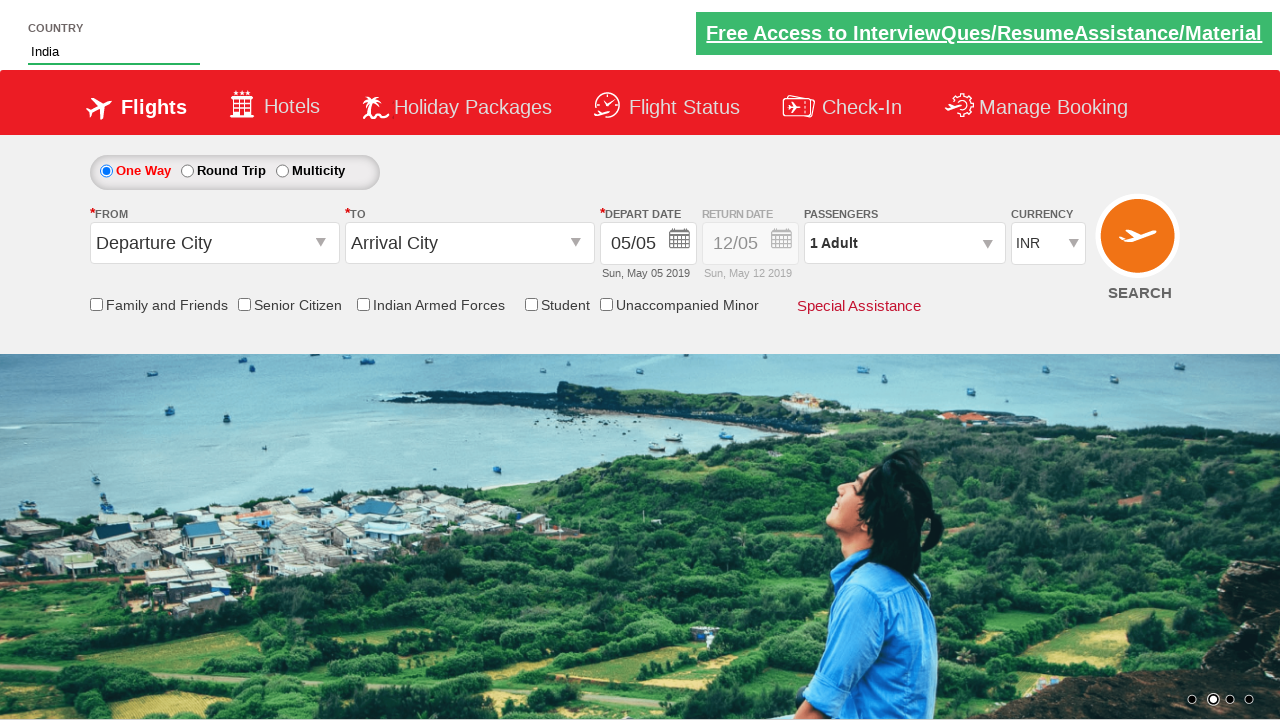